Tests revealing an input field and filling it with text after waiting for it to become visible

Starting URL: https://www.selenium.dev/selenium/web/dynamic.html

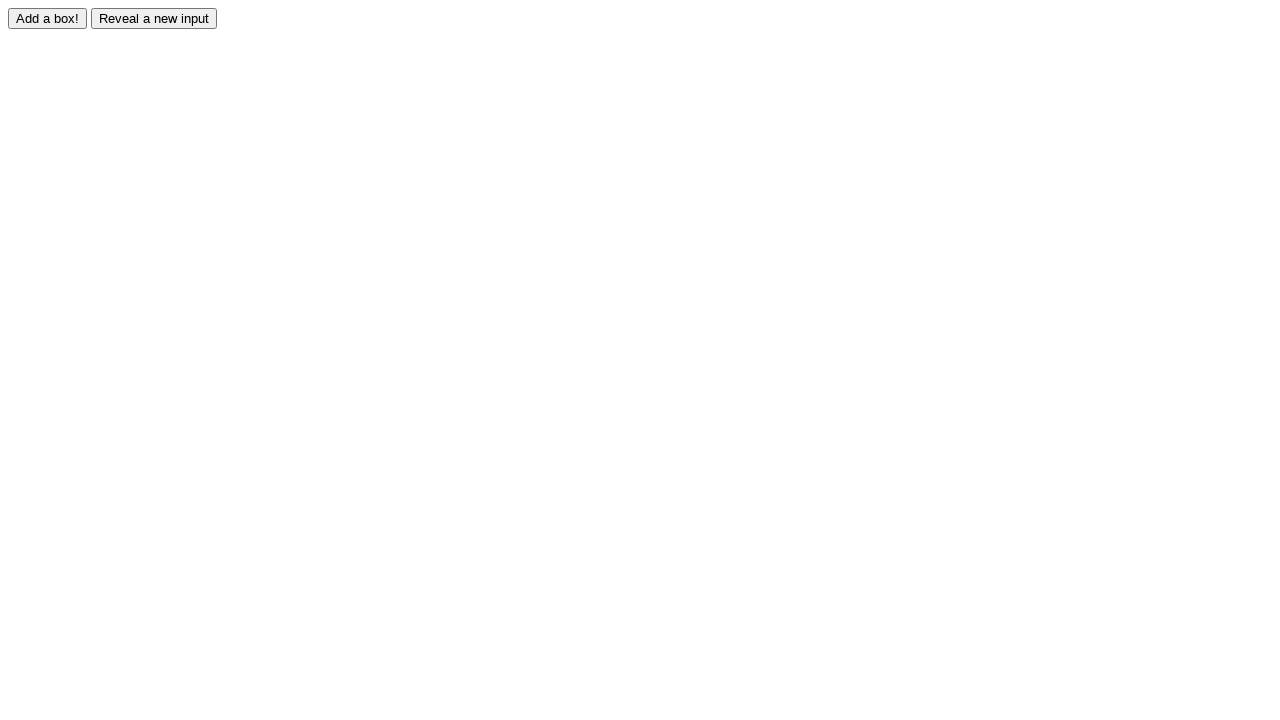

Clicked reveal button to display hidden input field at (154, 18) on #reveal
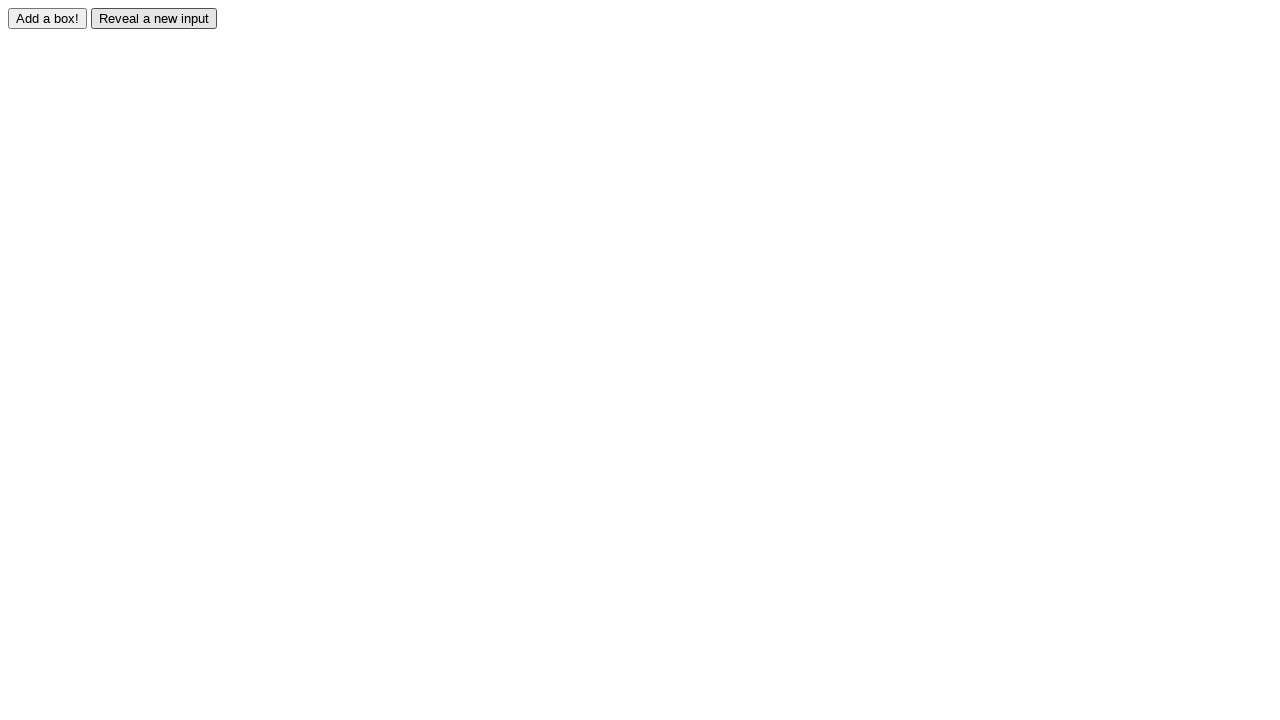

Input field became visible after waiting up to 7 seconds
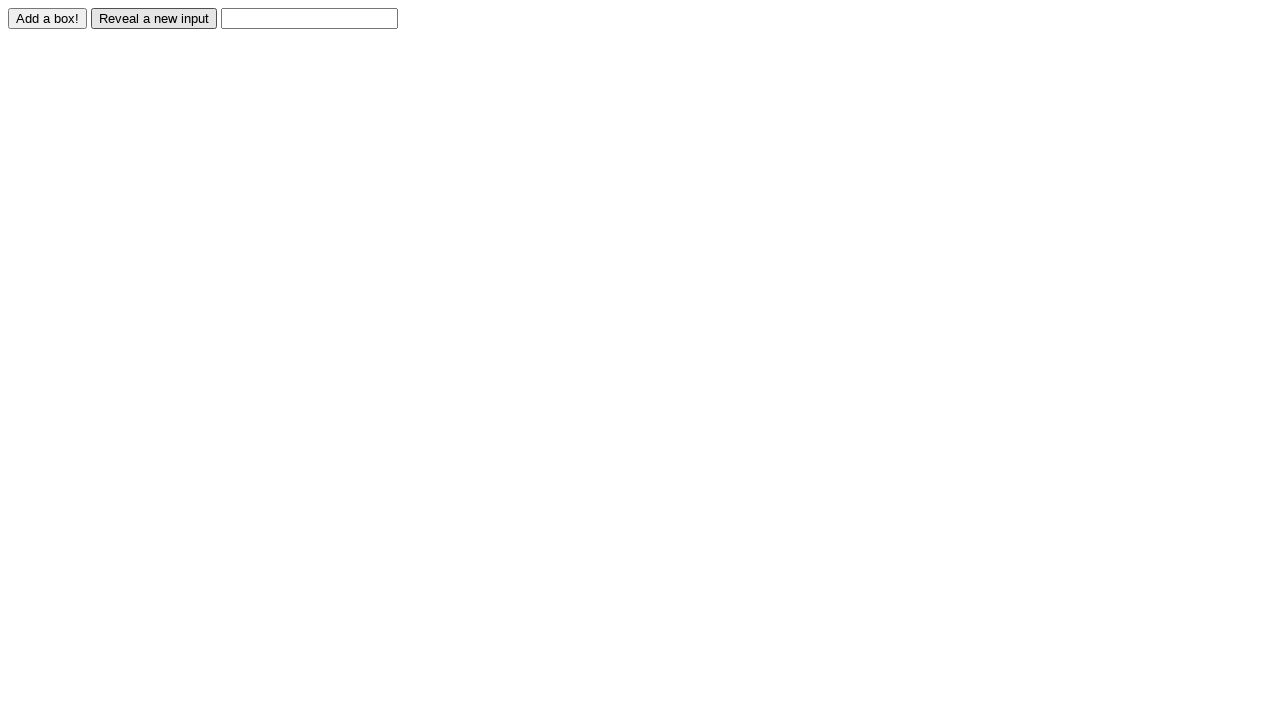

Filled revealed input field with text 'Displayed' on #revealed
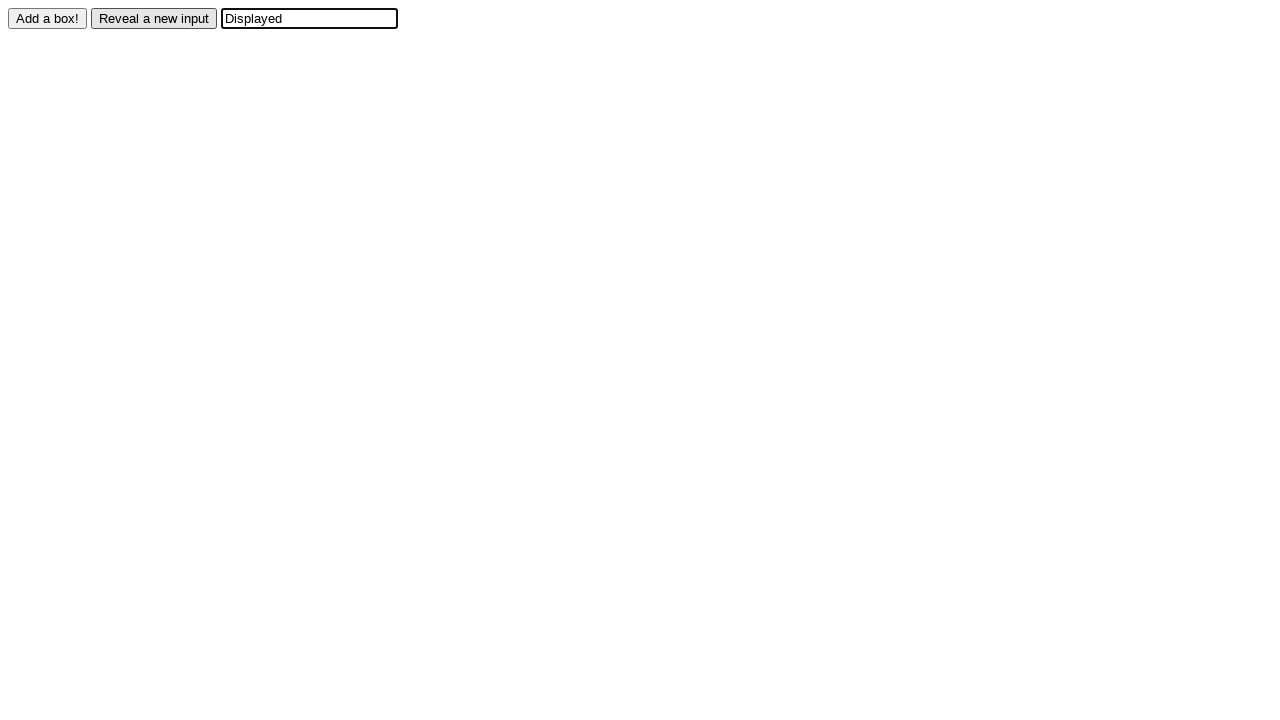

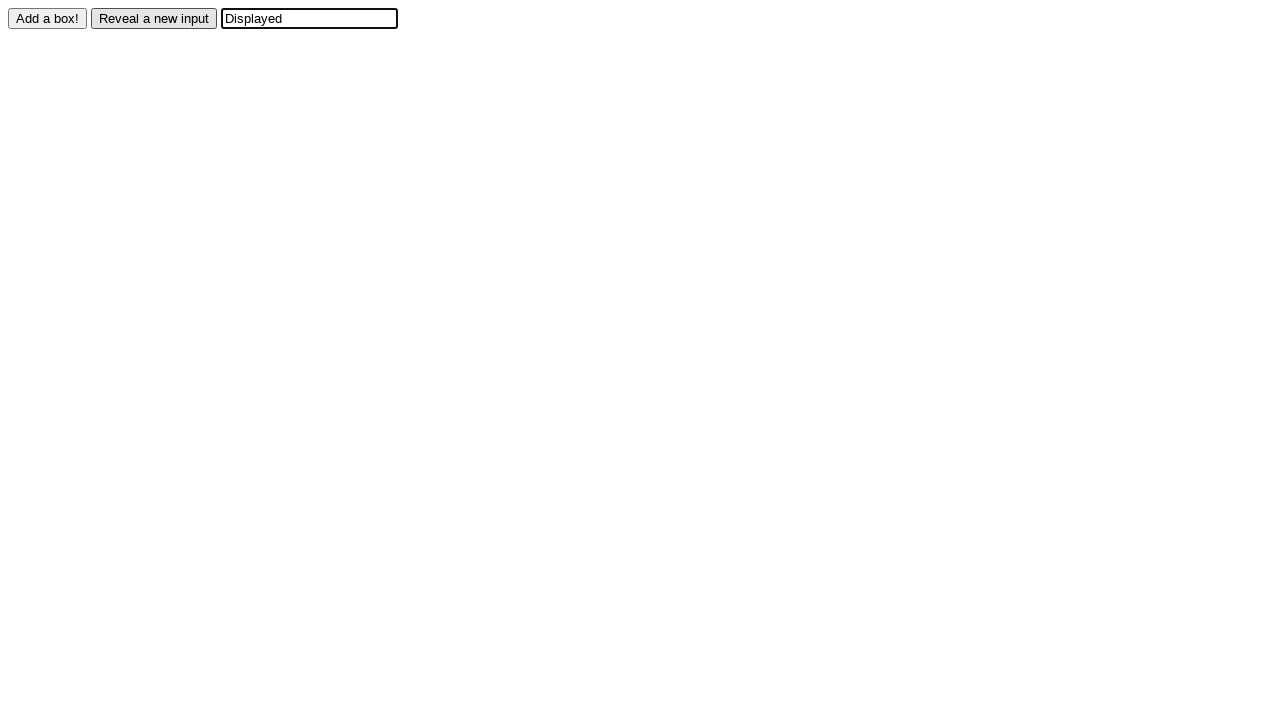